Tests a ToDo application by adding three items to the list, marking the second item as completed, and verifying the remaining items count.

Starting URL: https://vue-todomvc.webdriver.io/

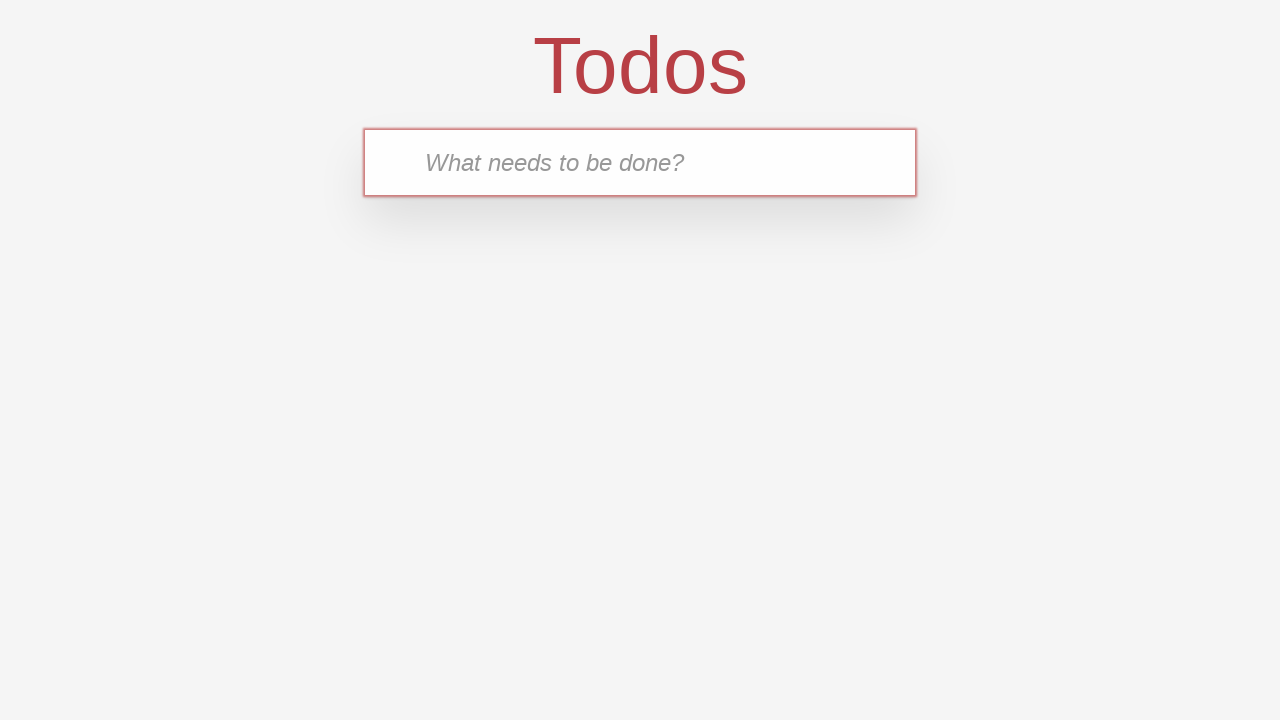

Filled new todo input with 'Buy groceries' on .new-todo
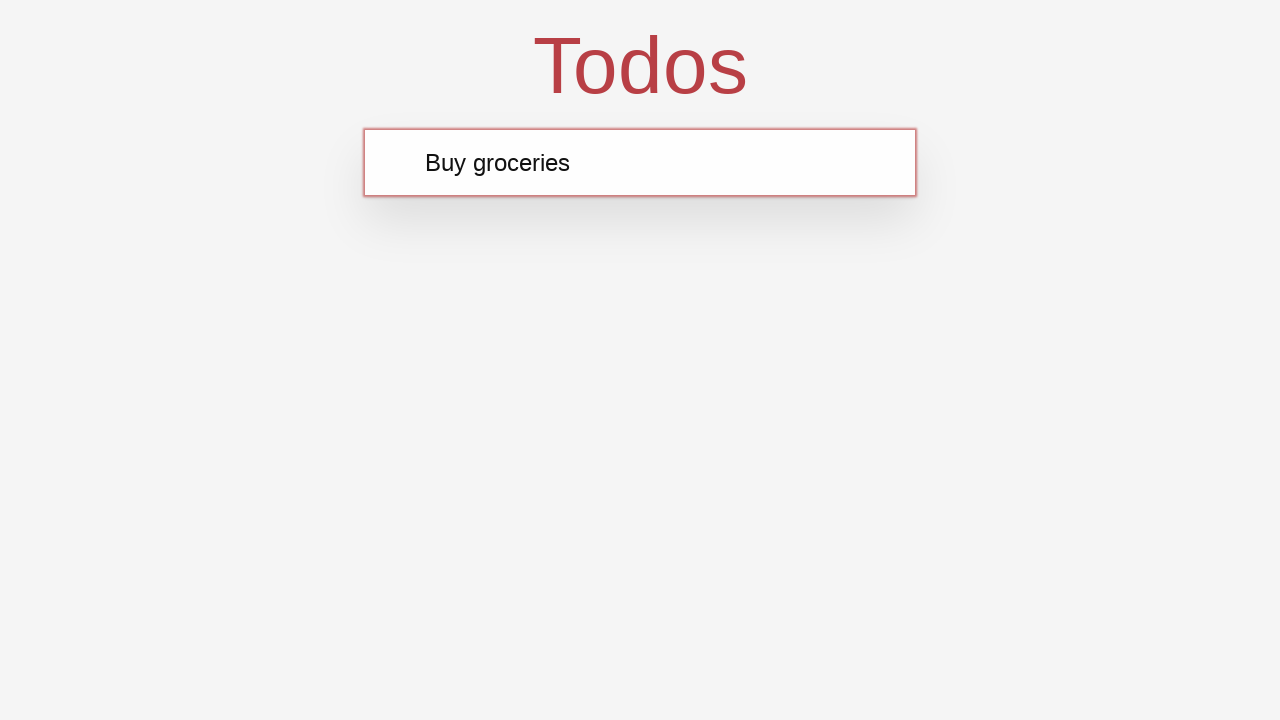

Pressed Enter to add first todo item on .new-todo
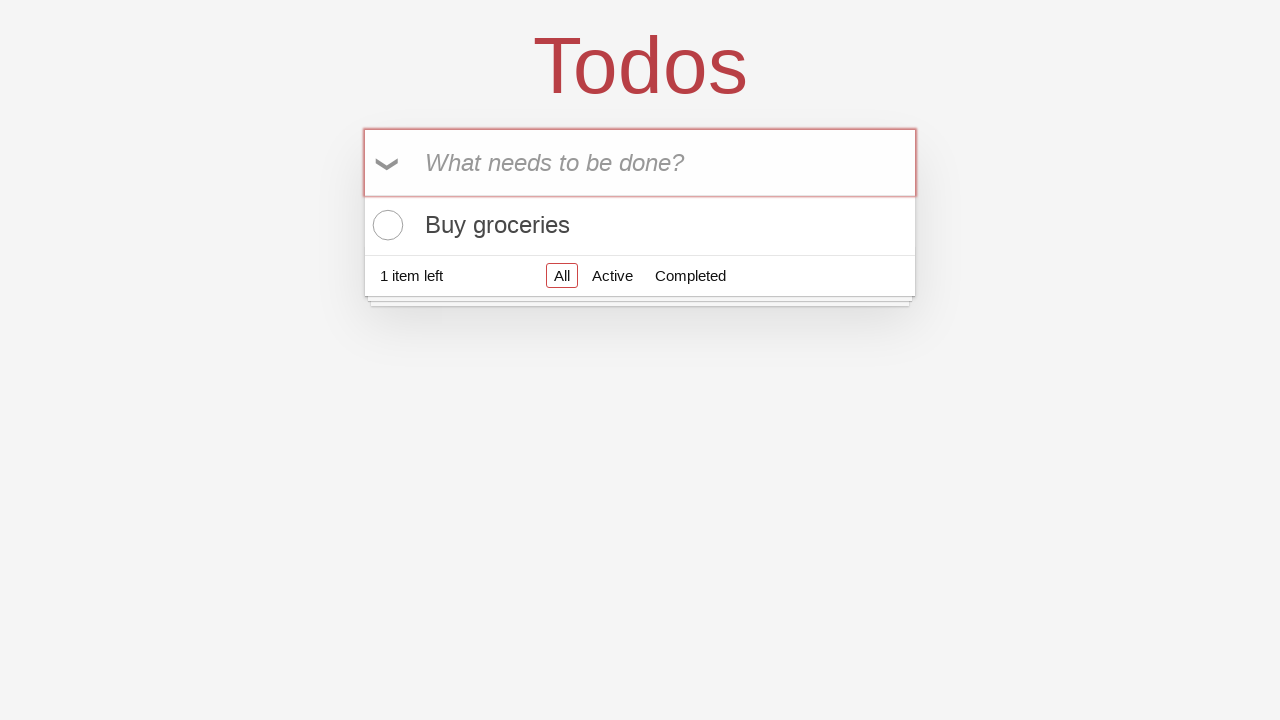

Filled new todo input with 'Walk the dog' on .new-todo
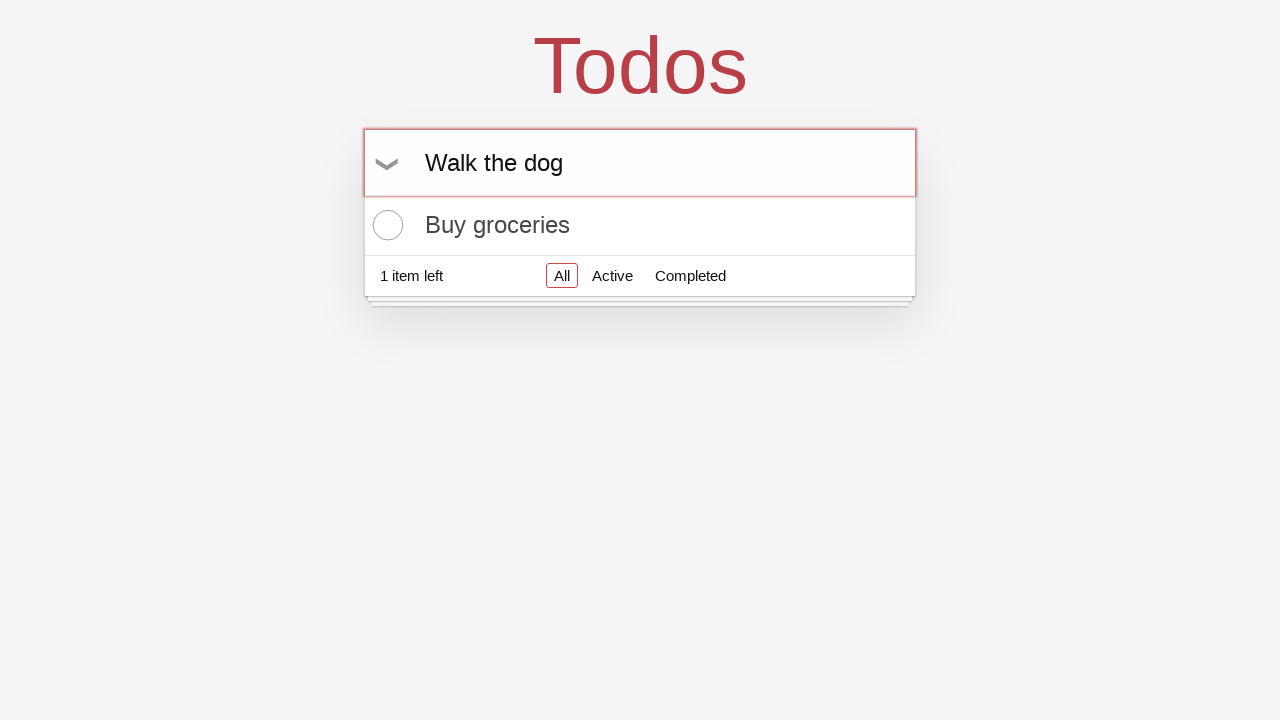

Pressed Enter to add second todo item on .new-todo
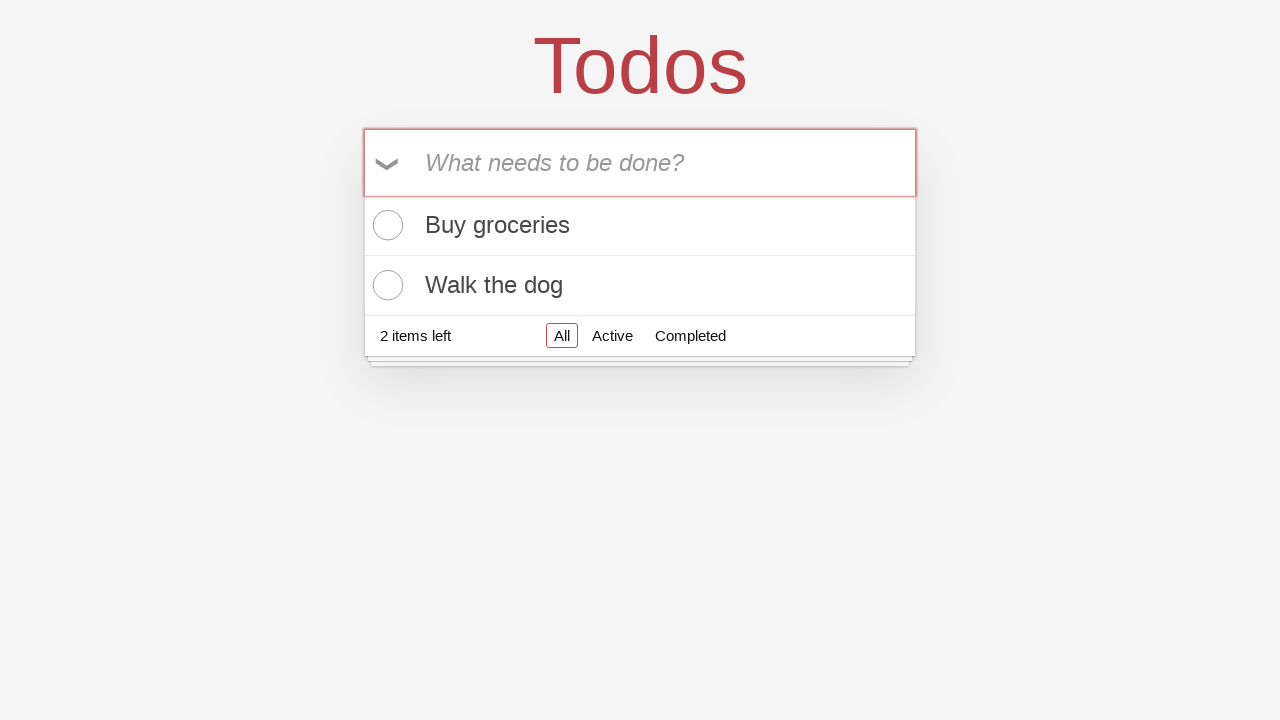

Filled new todo input with 'Read a book' on .new-todo
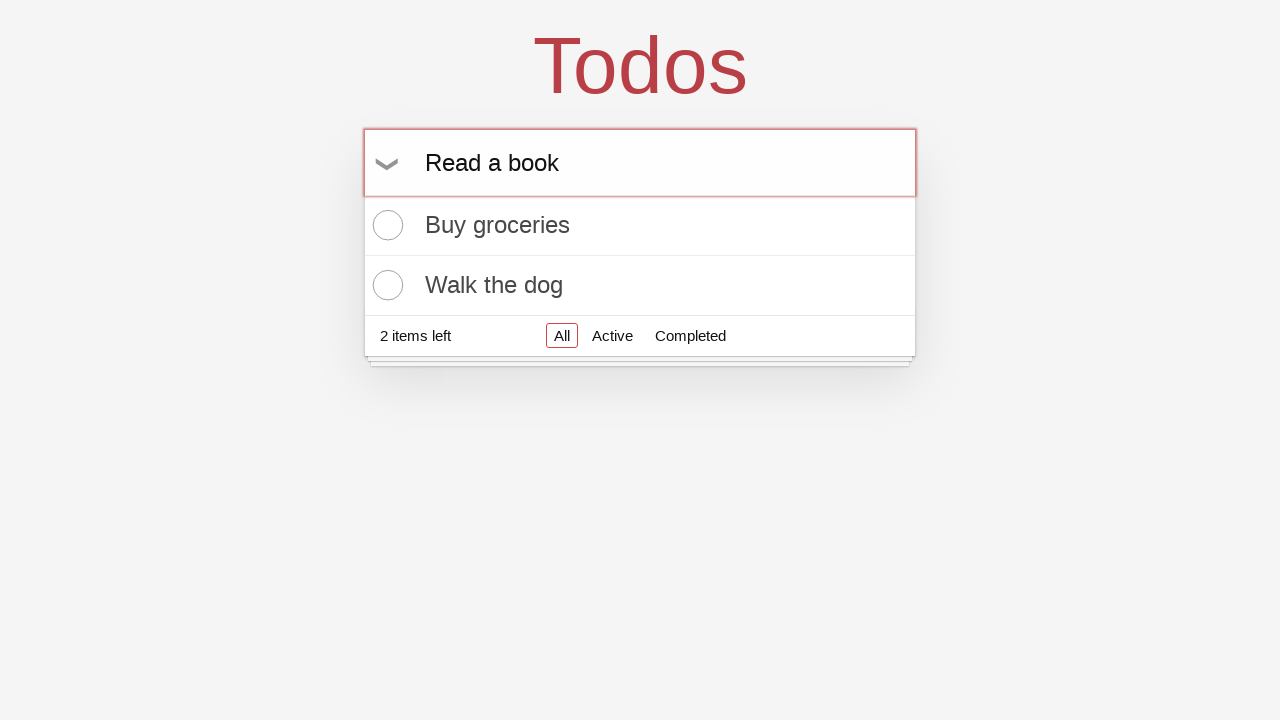

Pressed Enter to add third todo item on .new-todo
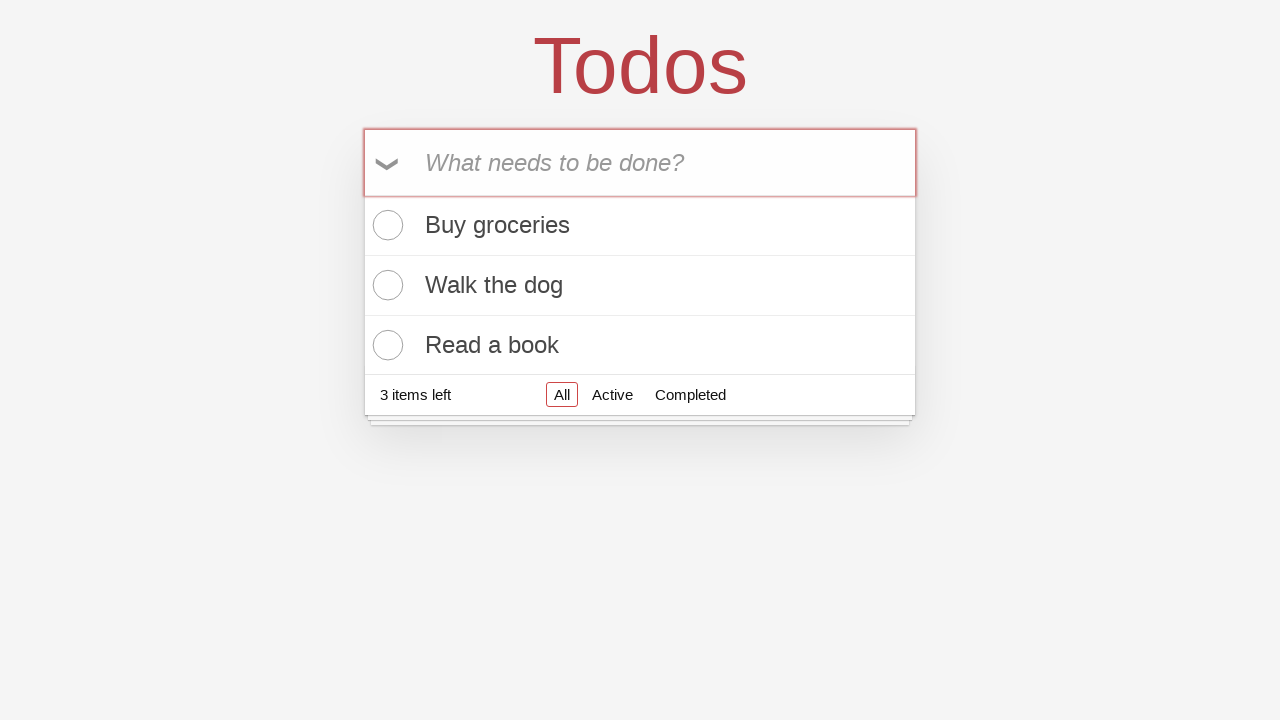

Clicked checkbox to mark second todo item as completed at (385, 285) on .todo-list li:nth-child(2) .toggle
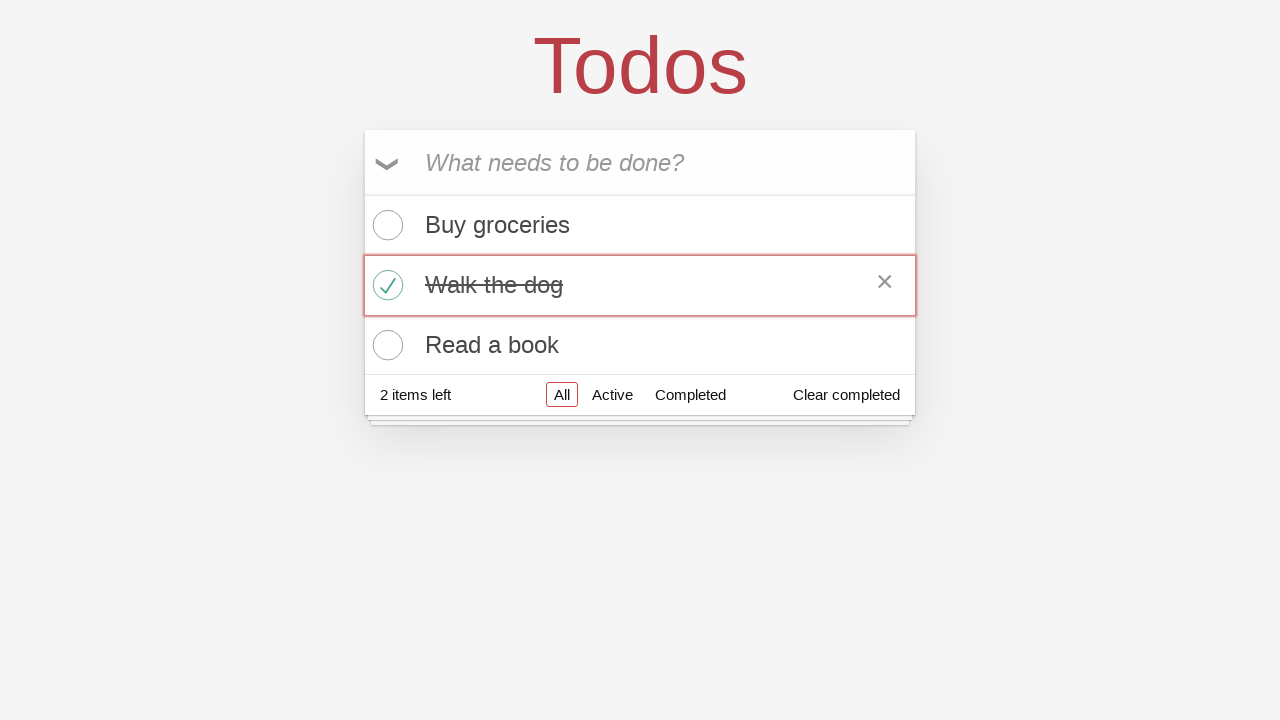

Waited for todo count element to become visible
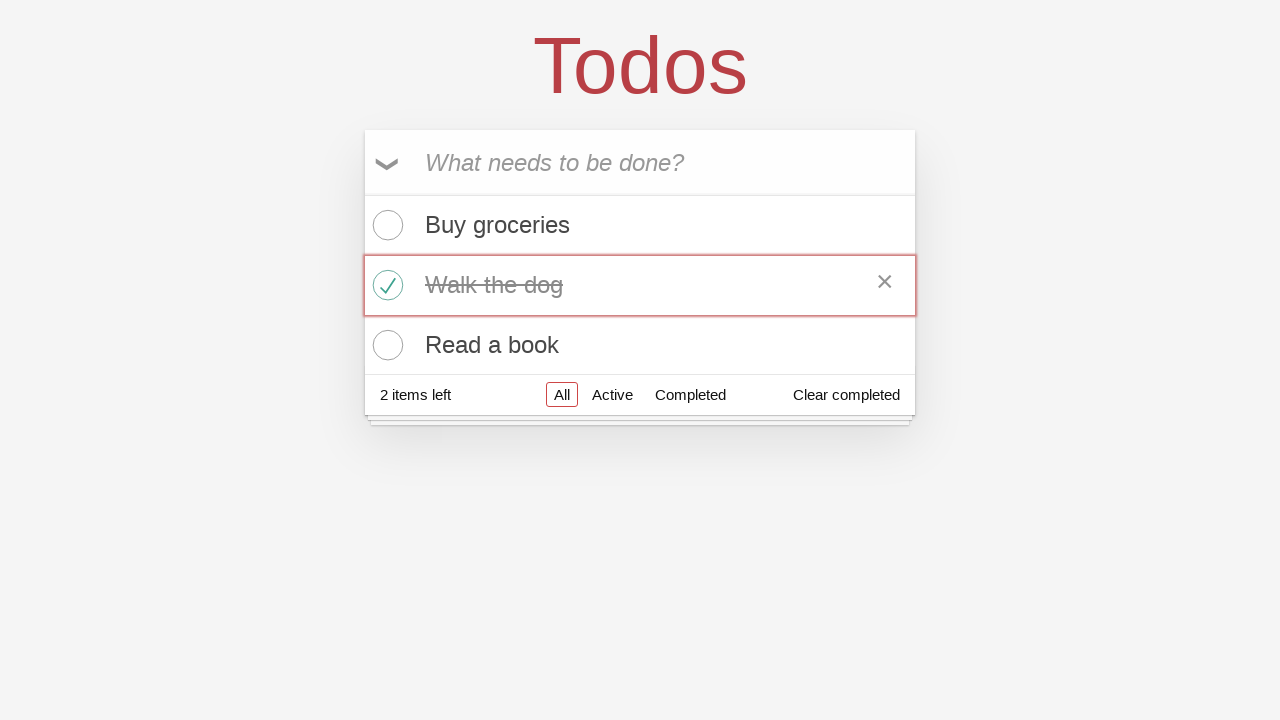

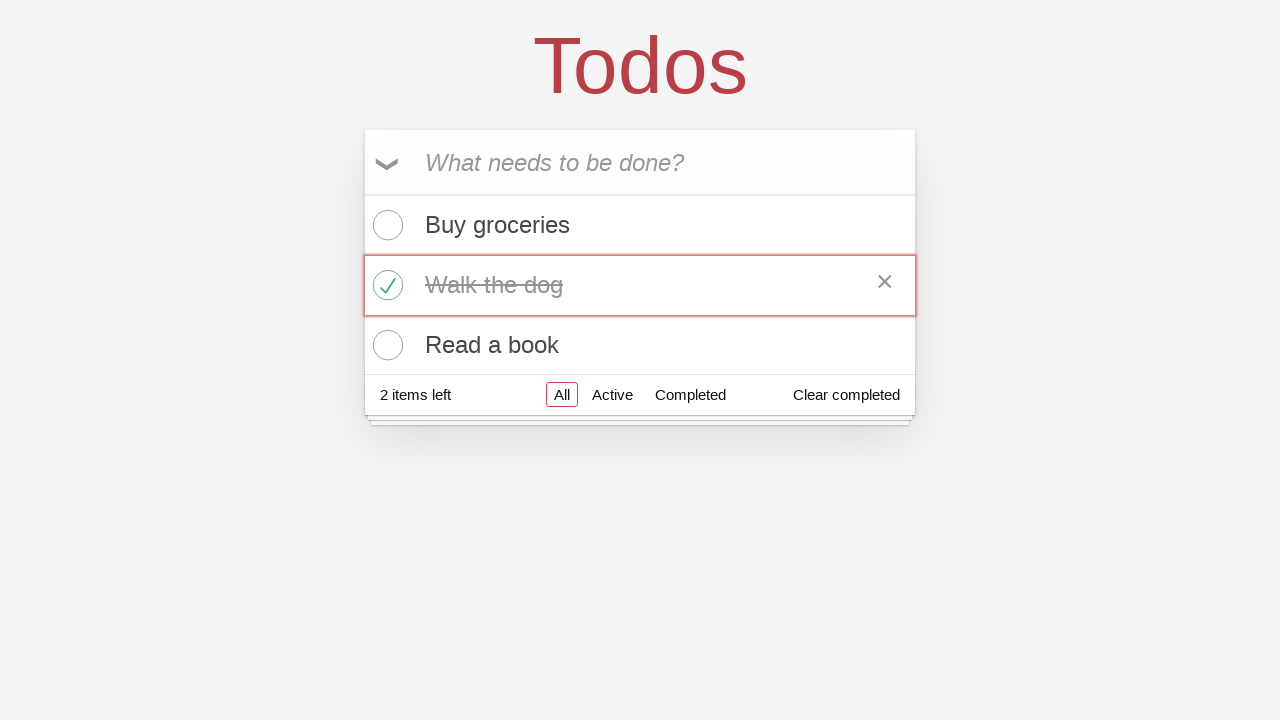